Navigates to Infosys website, adds a custom cookie, and retrieves all cookies from the browser context

Starting URL: https://www.infosys.com

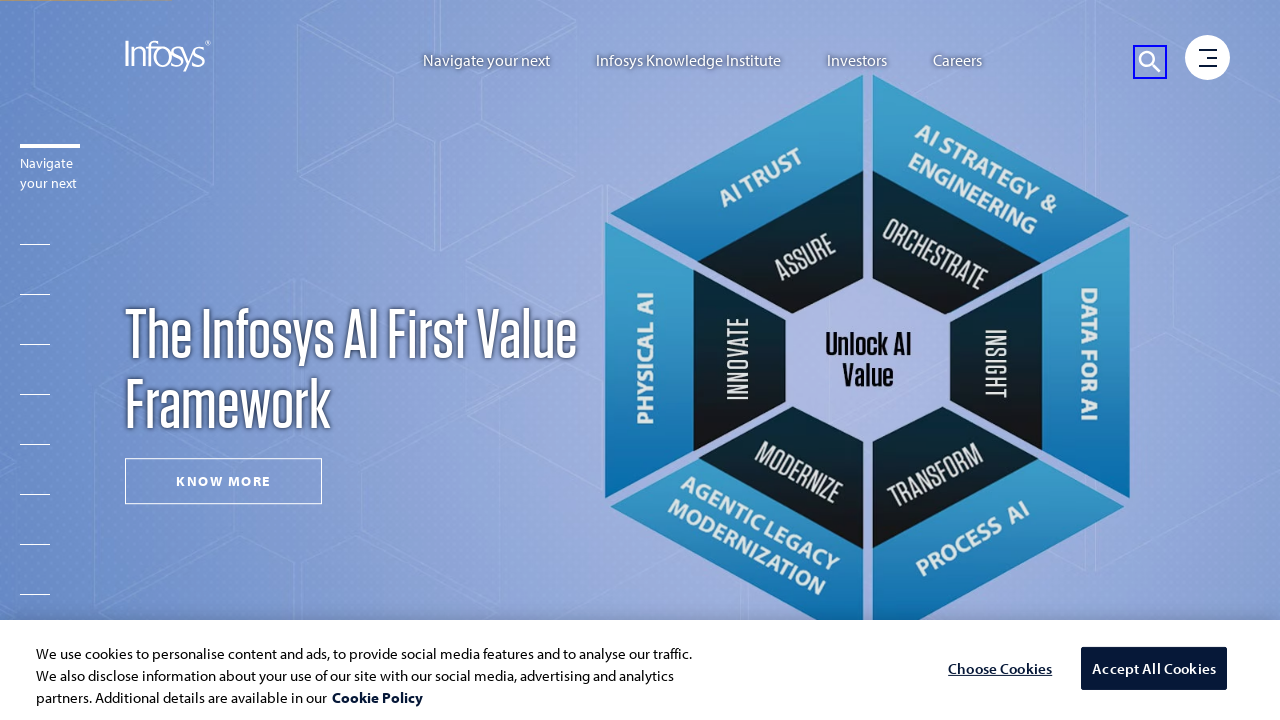

Navigated to Infosys website
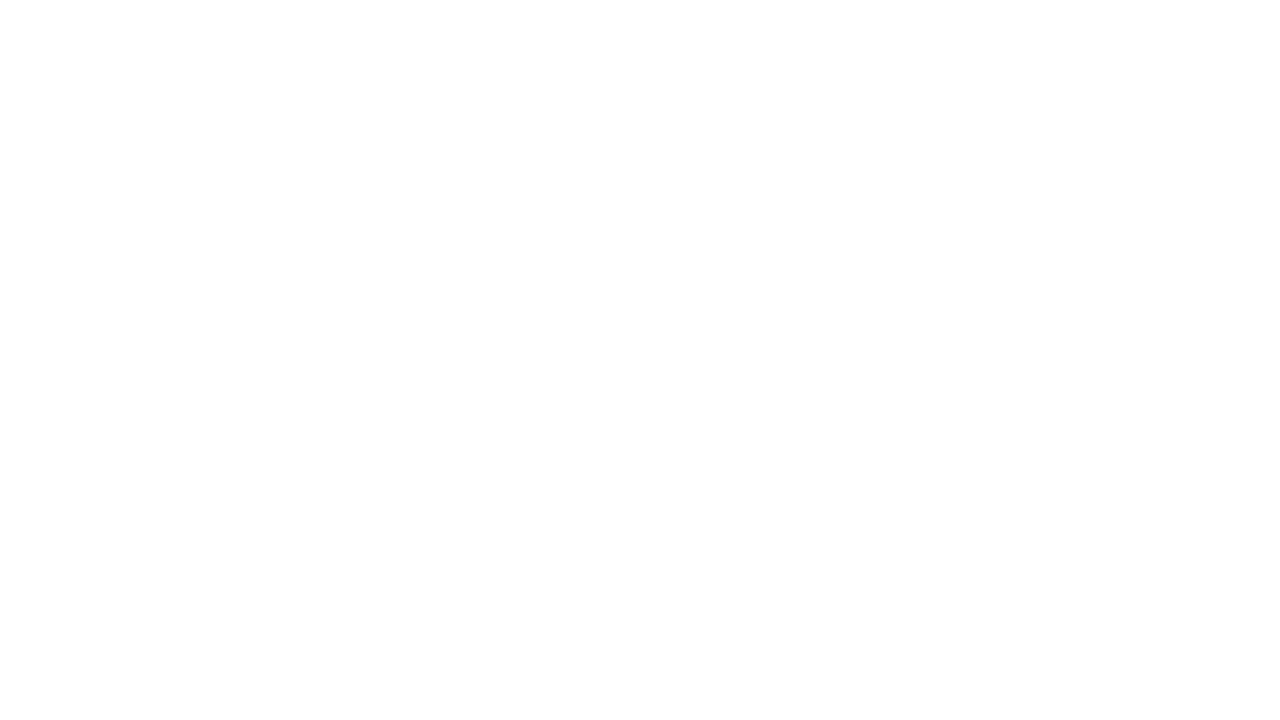

Added custom cookie 'Company: EDSO SERVICES' to browser context
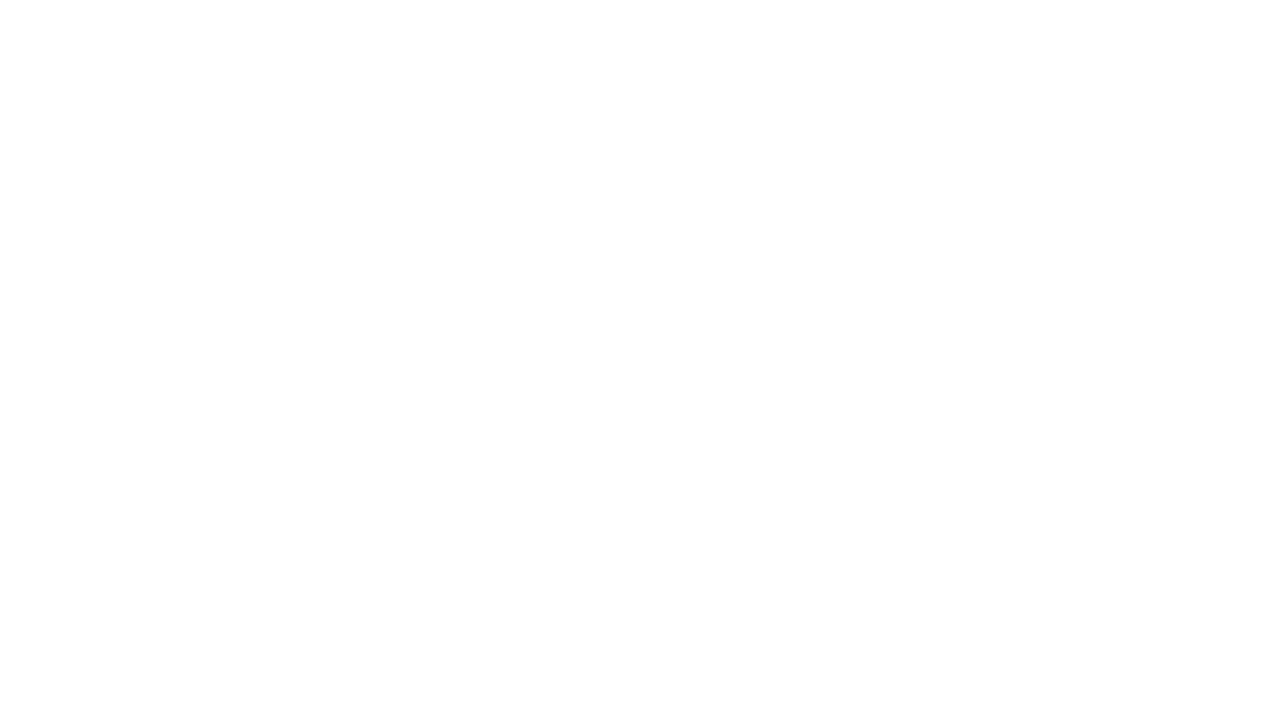

Retrieved all cookies from browser context for verification
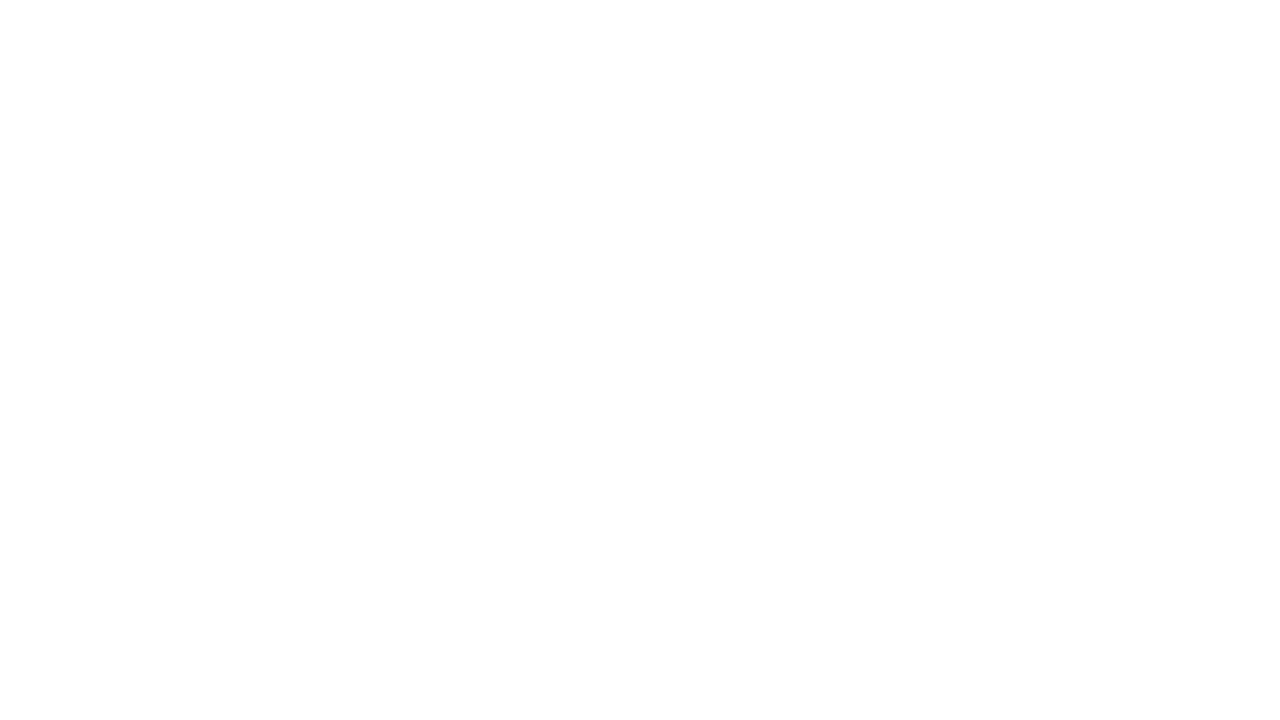

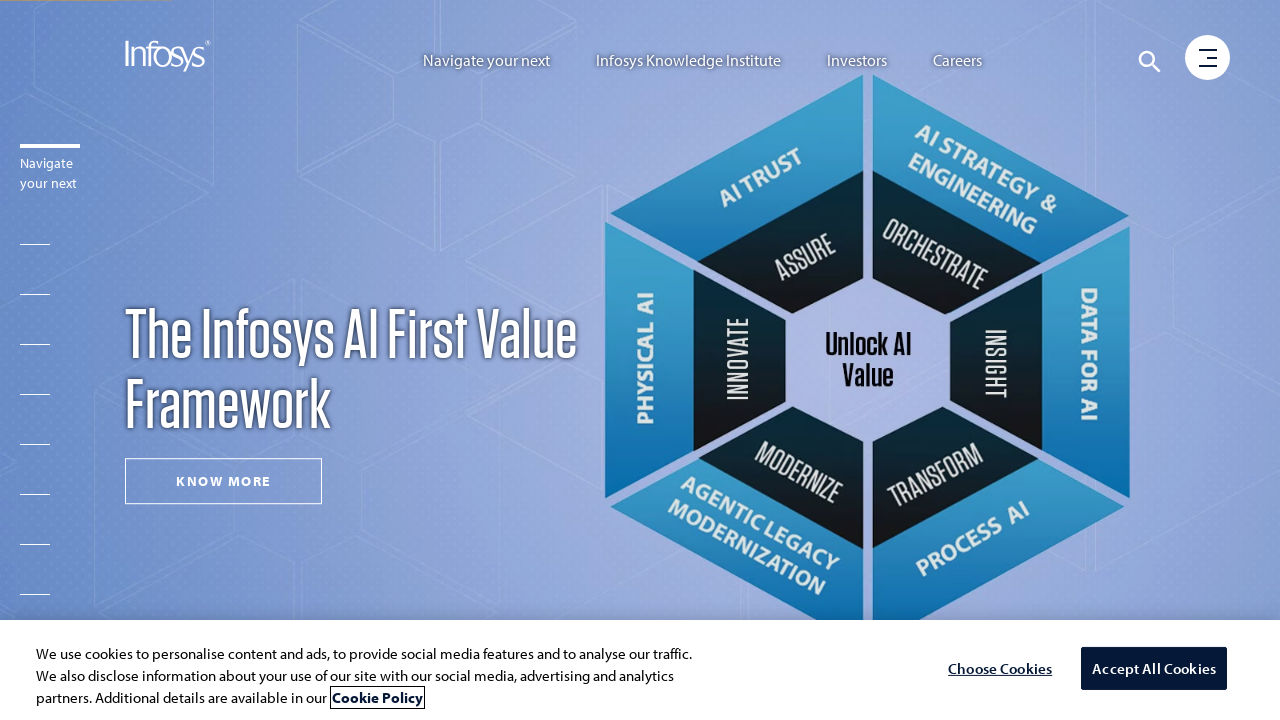